Tests dynamic loading behavior where content is hidden initially, clicks a start button and waits for a "Hello World!" message to become visible

Starting URL: https://the-internet.herokuapp.com/dynamic_loading/1

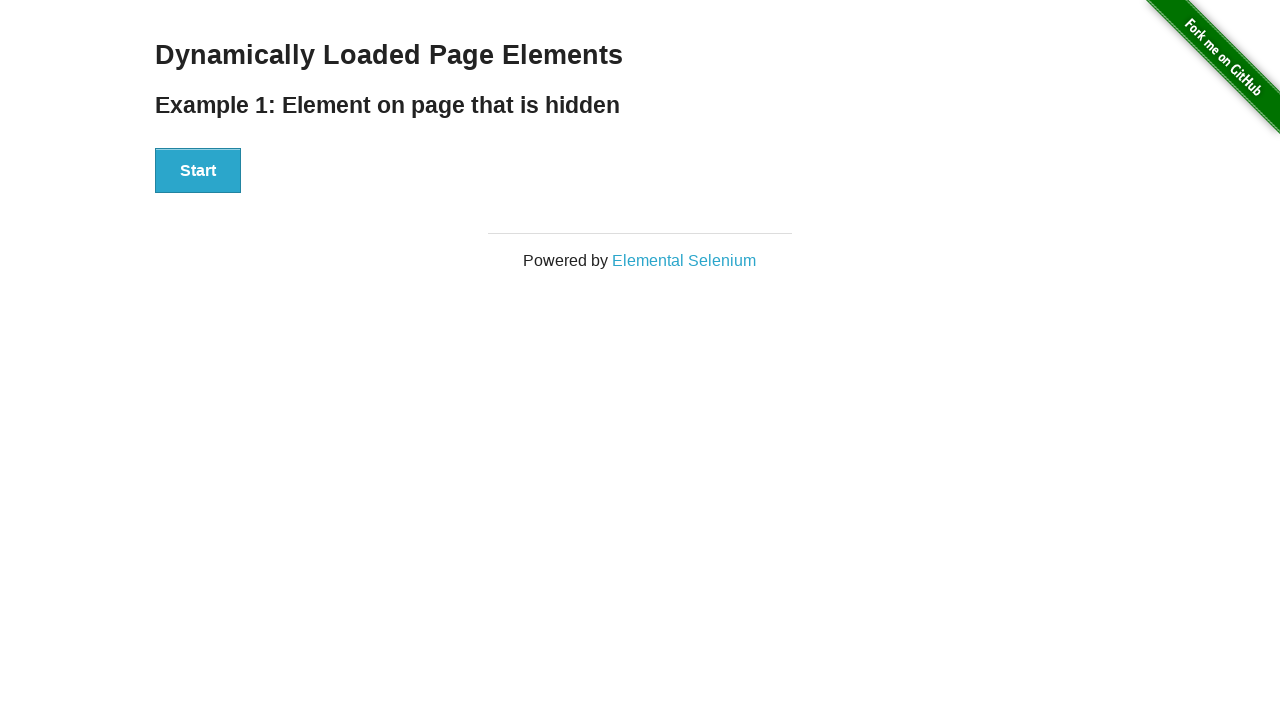

Clicked Start button to initiate dynamic loading at (198, 171) on button
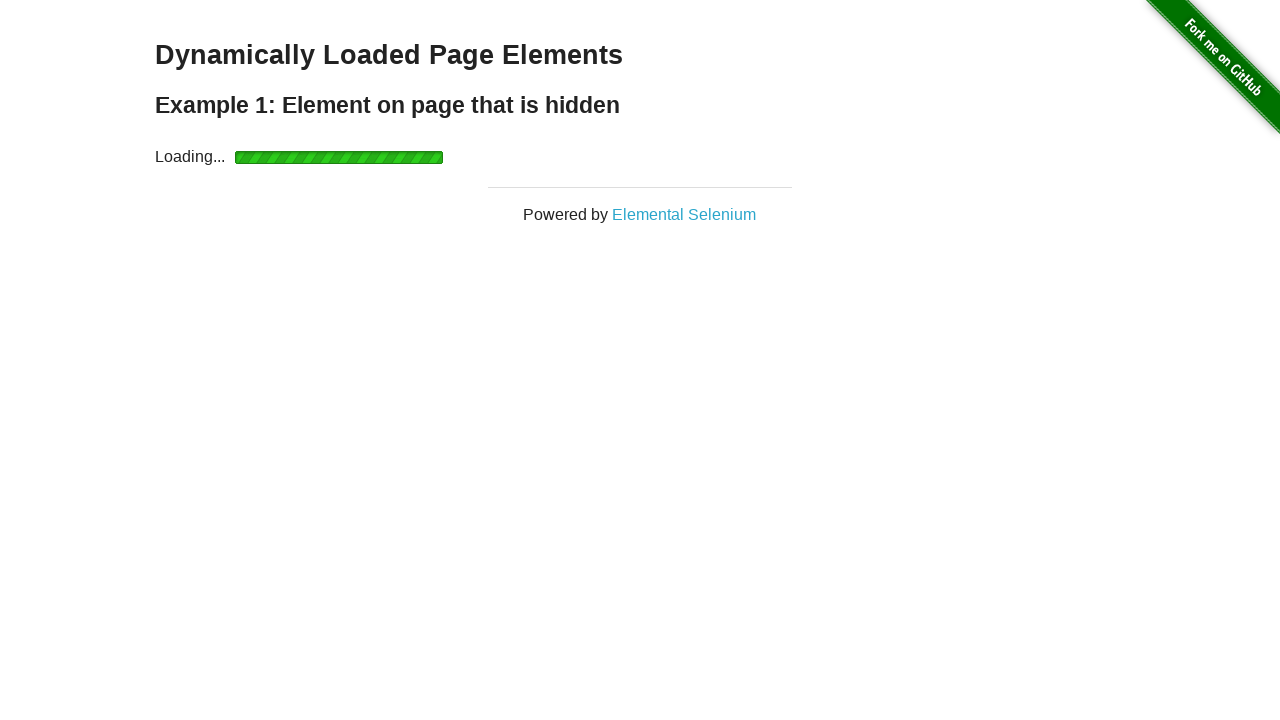

Waited for 'Hello World!' message to become visible
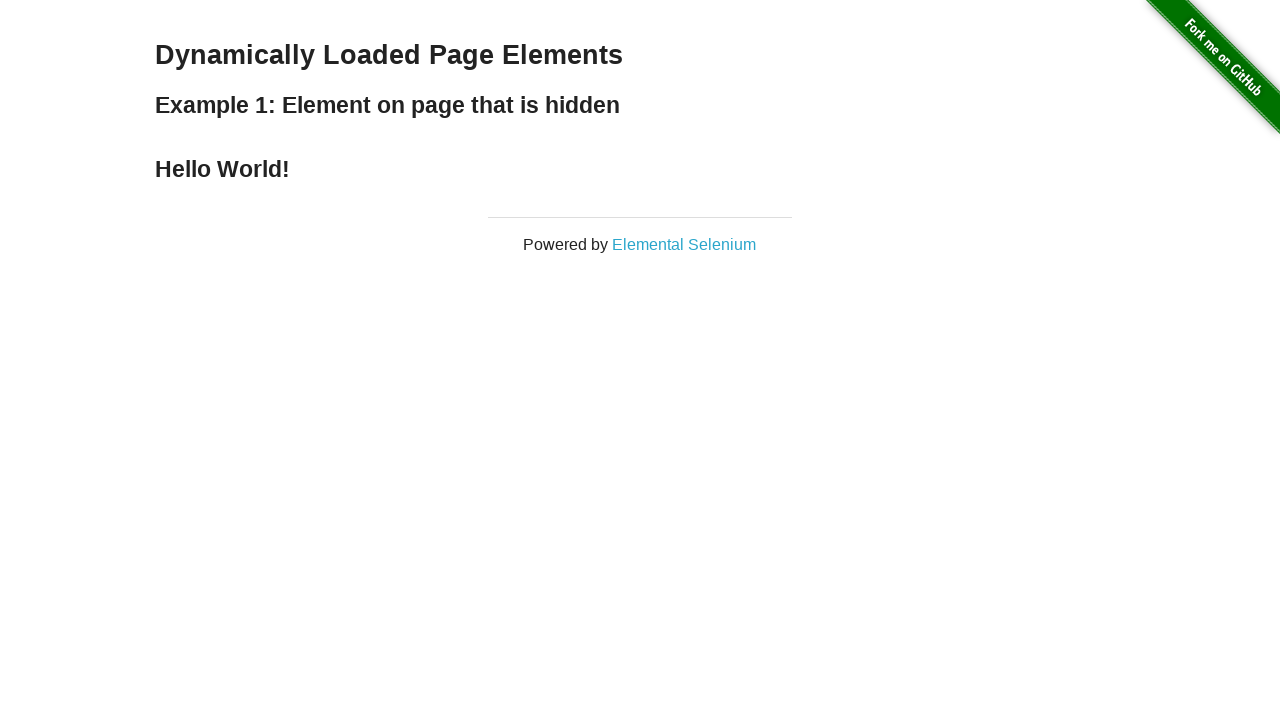

Located the finish message element
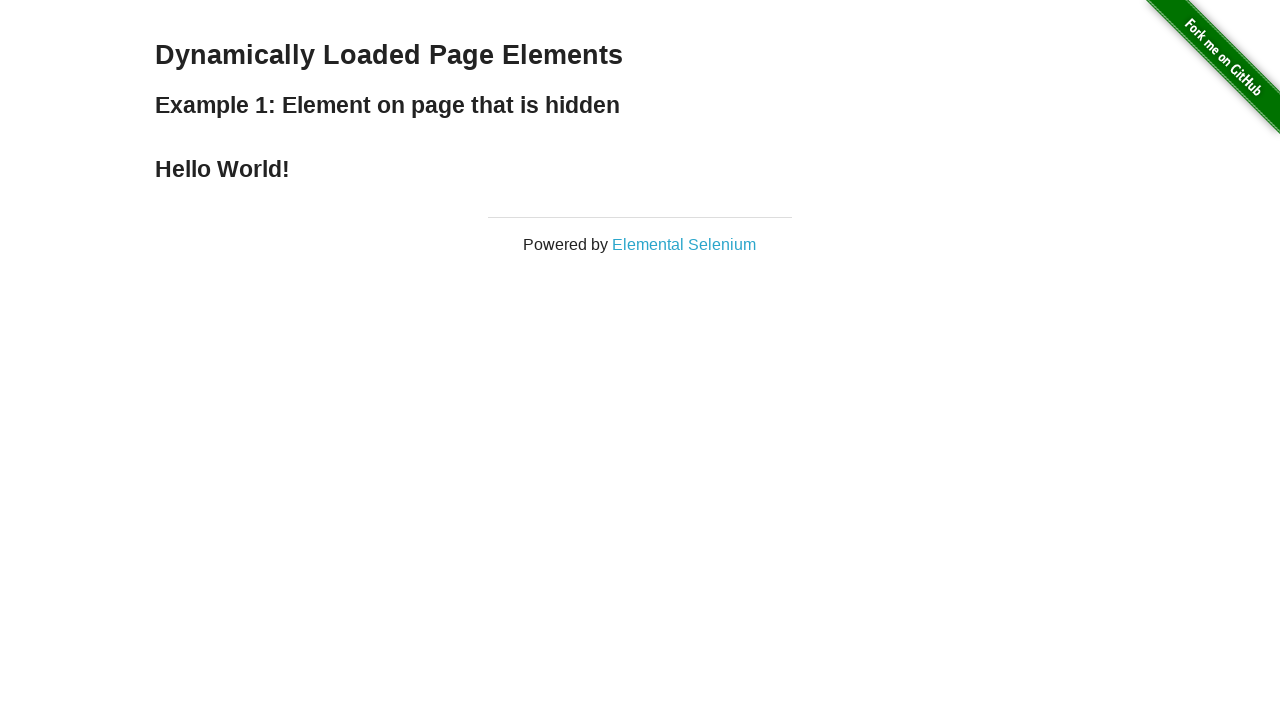

Verified that message displays 'Hello World!'
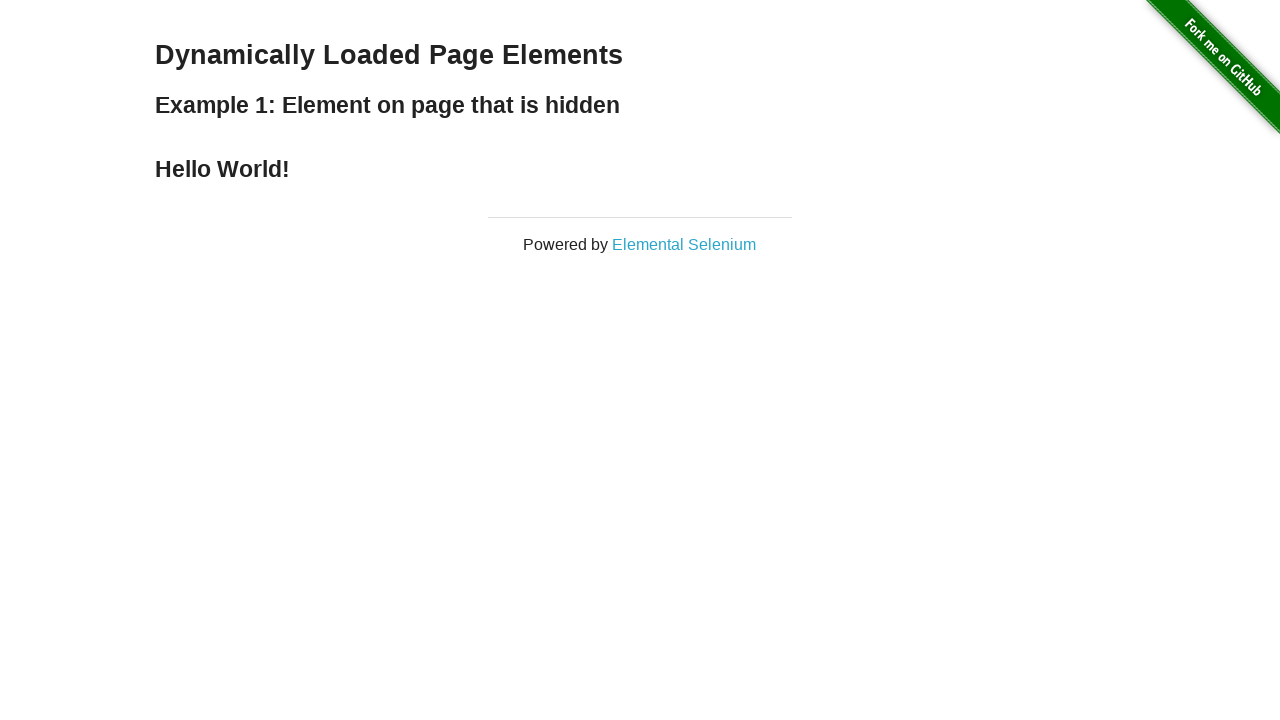

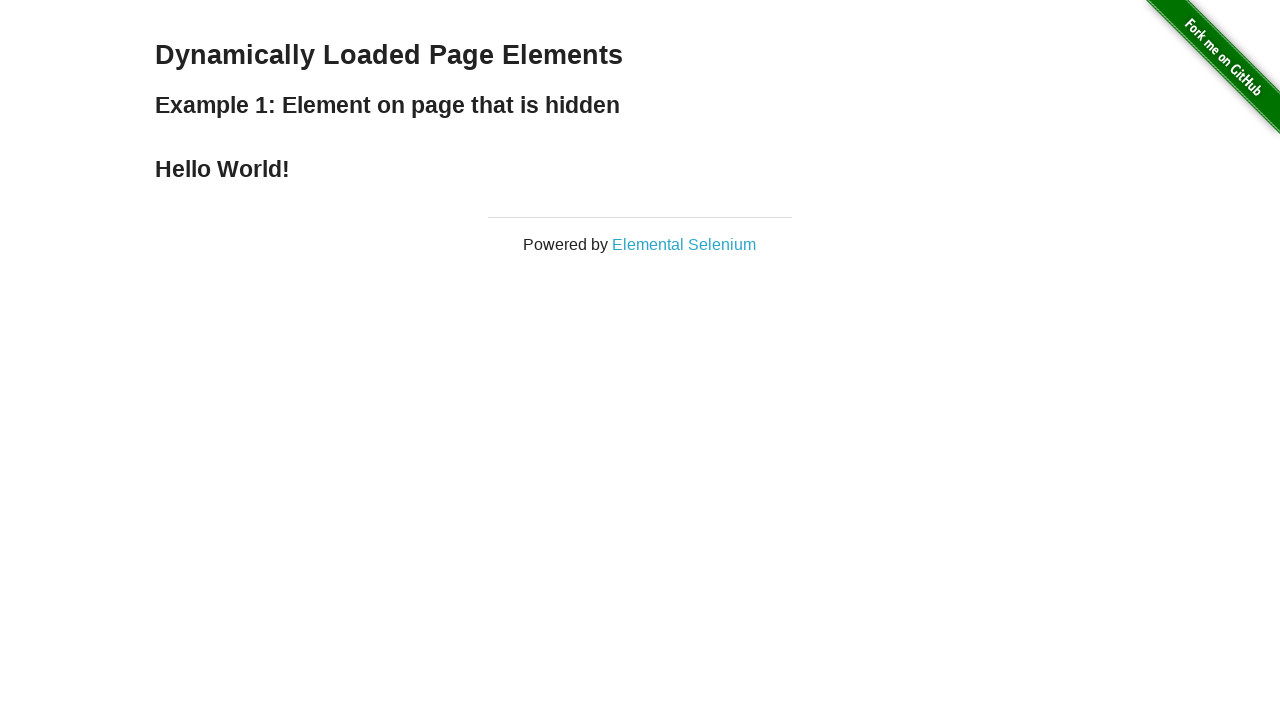